Tests clicking an author icon in the article list navigates to the author's profile page

Starting URL: https://fintan.jp

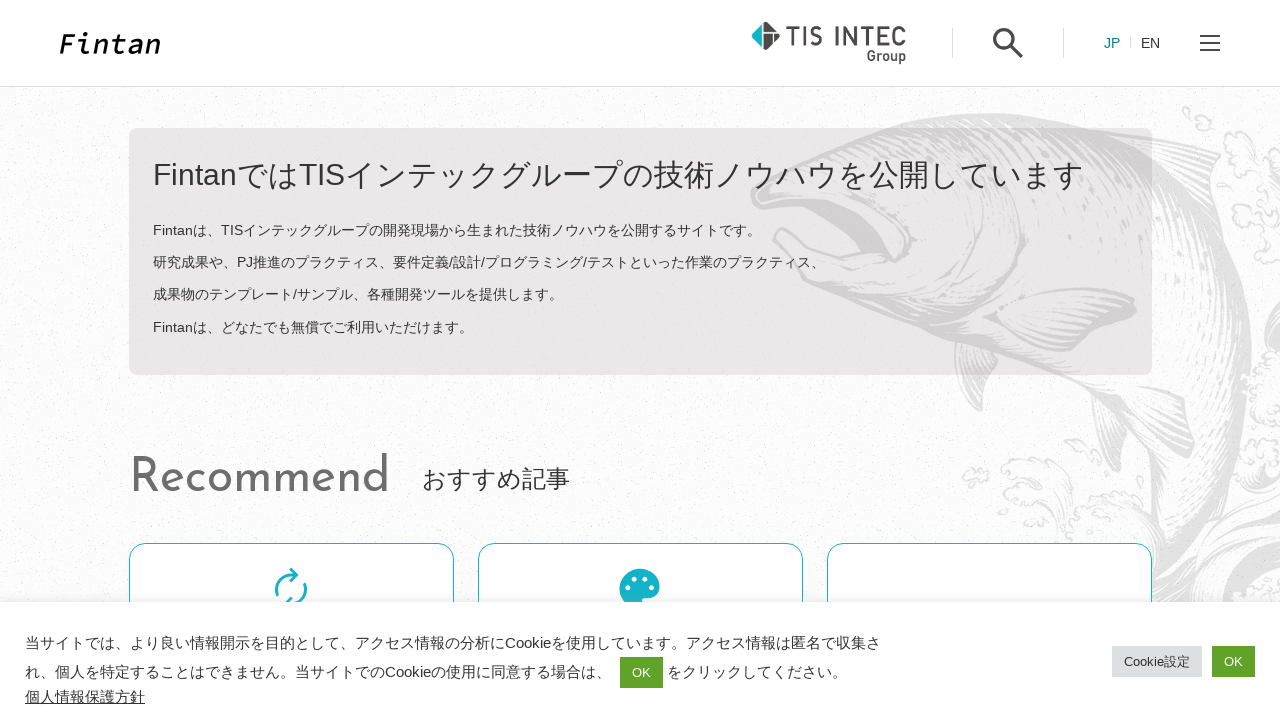

Waited for article cards to load
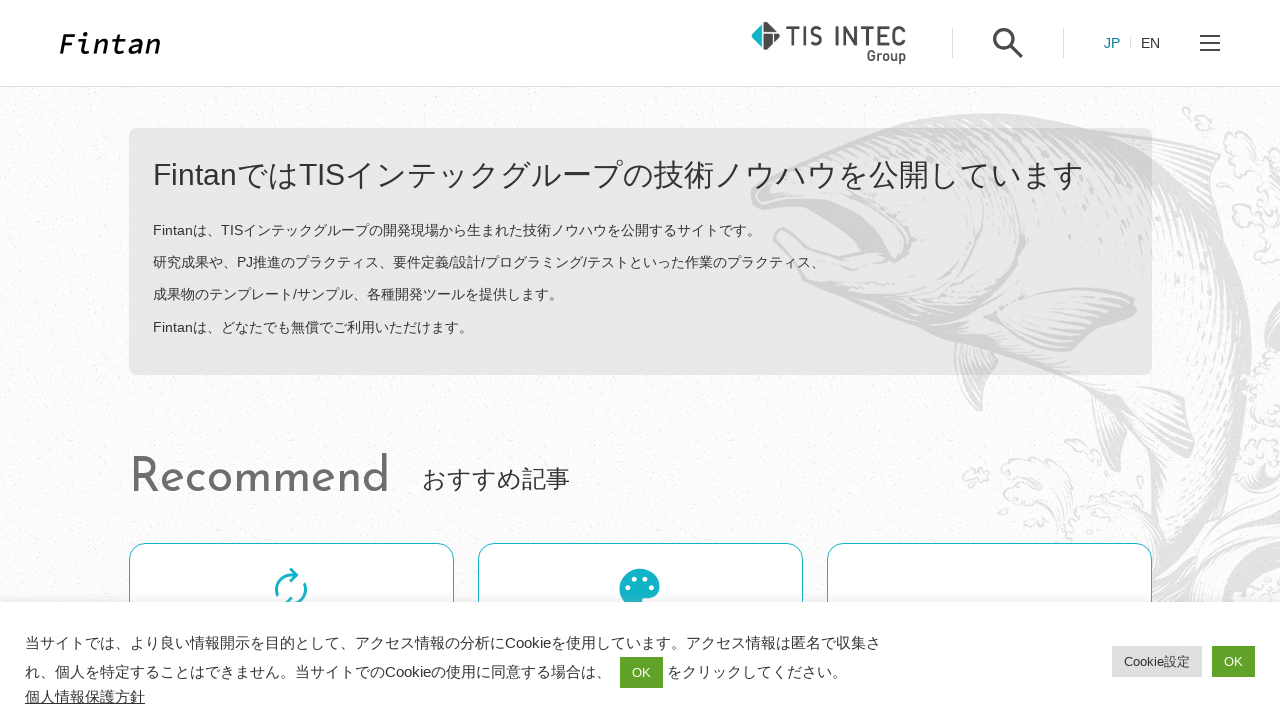

Retrieved author profile URL from first article card
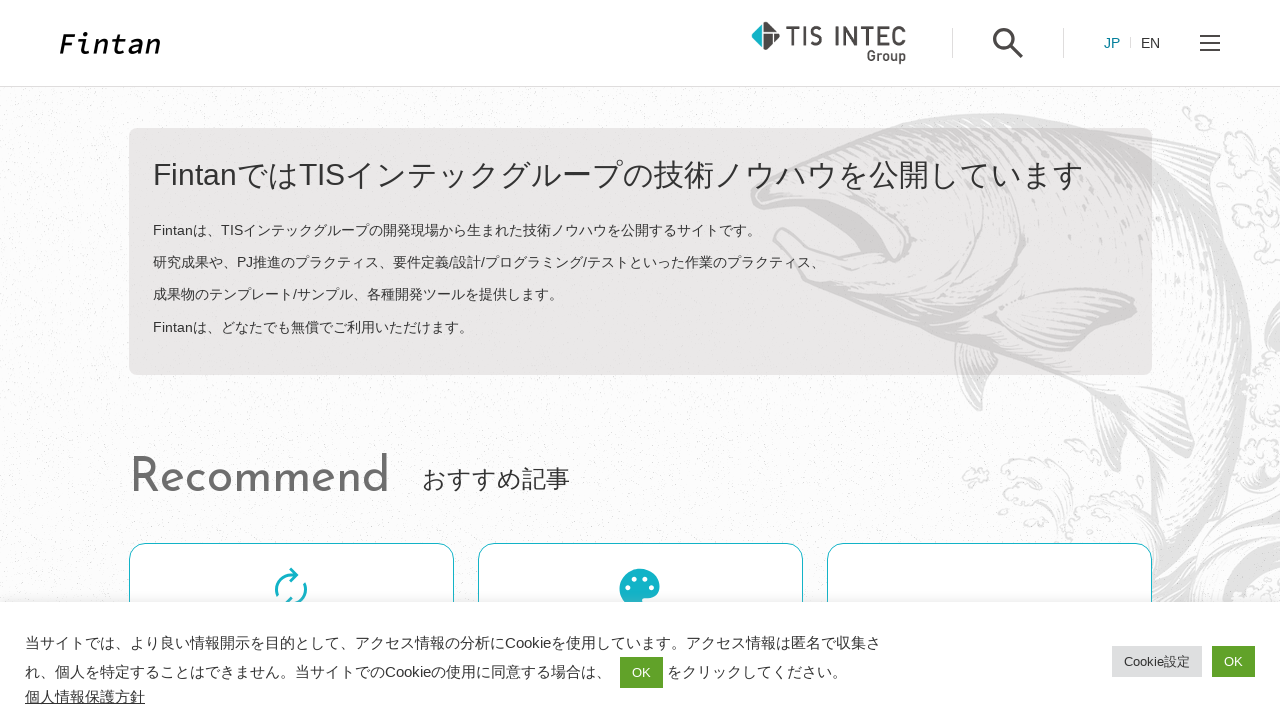

Clicked author icon in article list at (230, 361) on li.o-card > .o-card__content > .o-card__user > .image >> nth=0
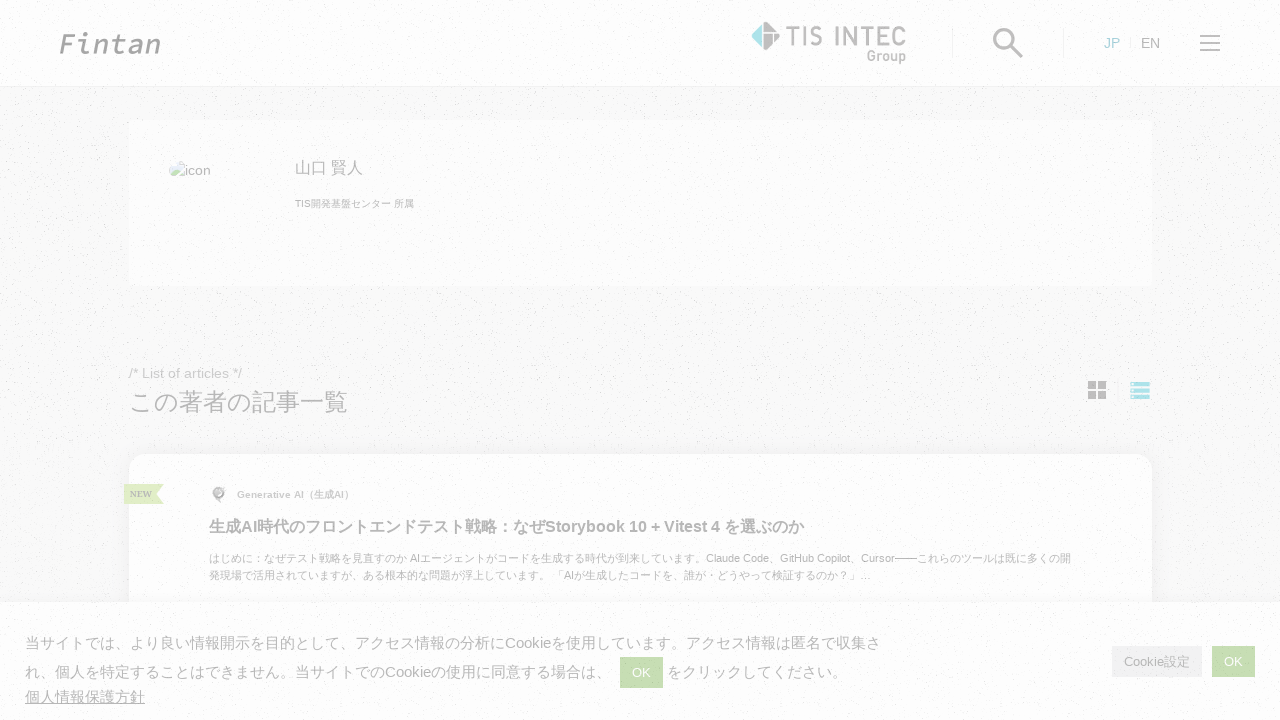

Navigated to author's profile page
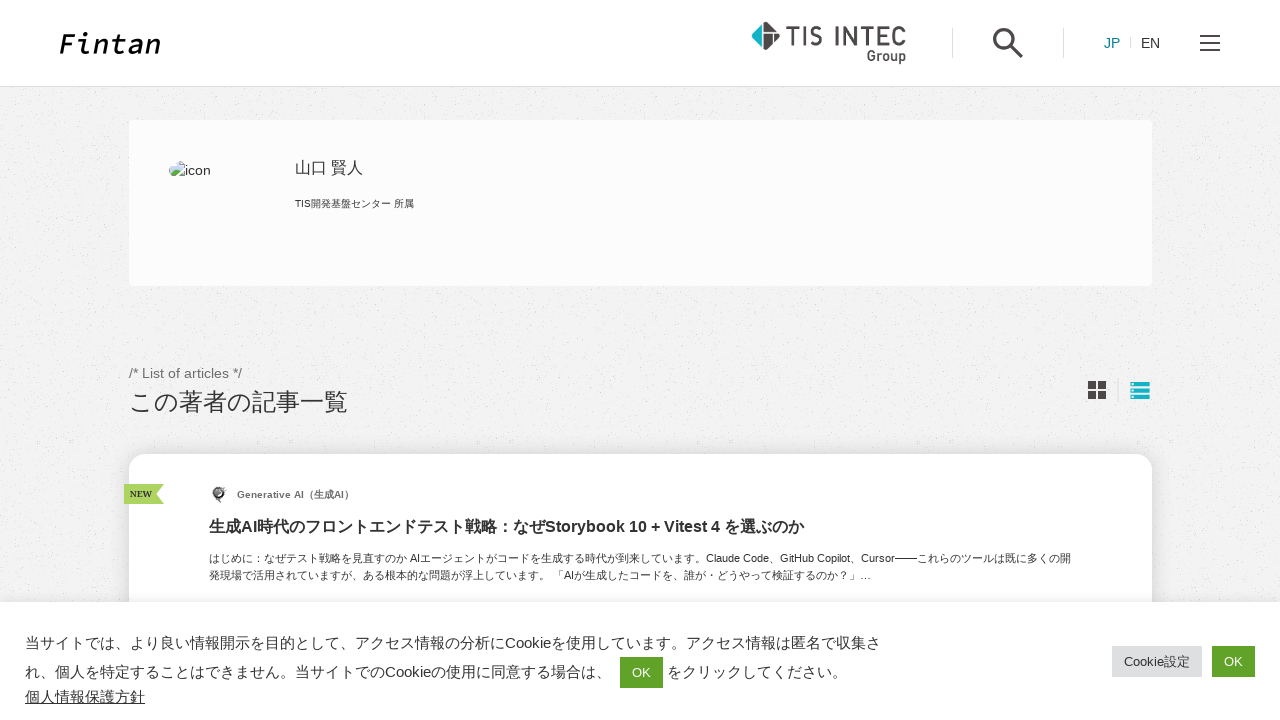

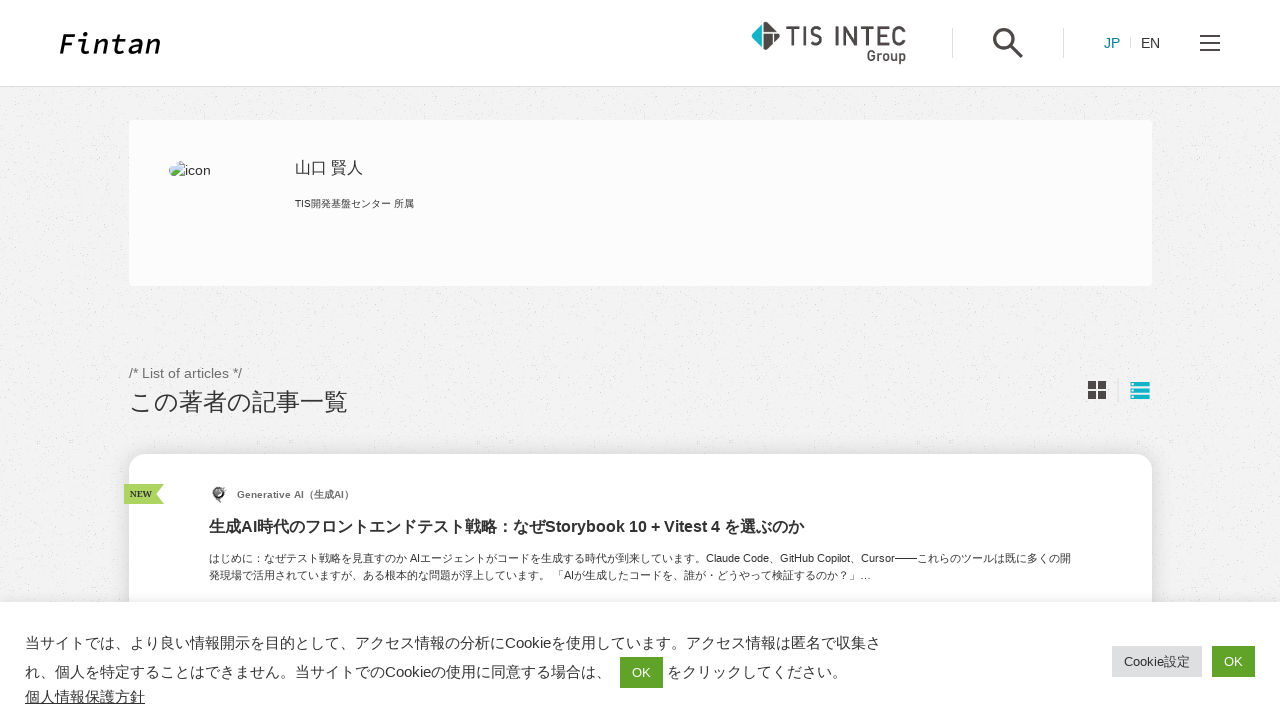